Navigates to the Automation Practice page and verifies the presence of specific link elements (soapui link and broken link) on the page.

Starting URL: https://rahulshettyacademy.com/AutomationPractice/

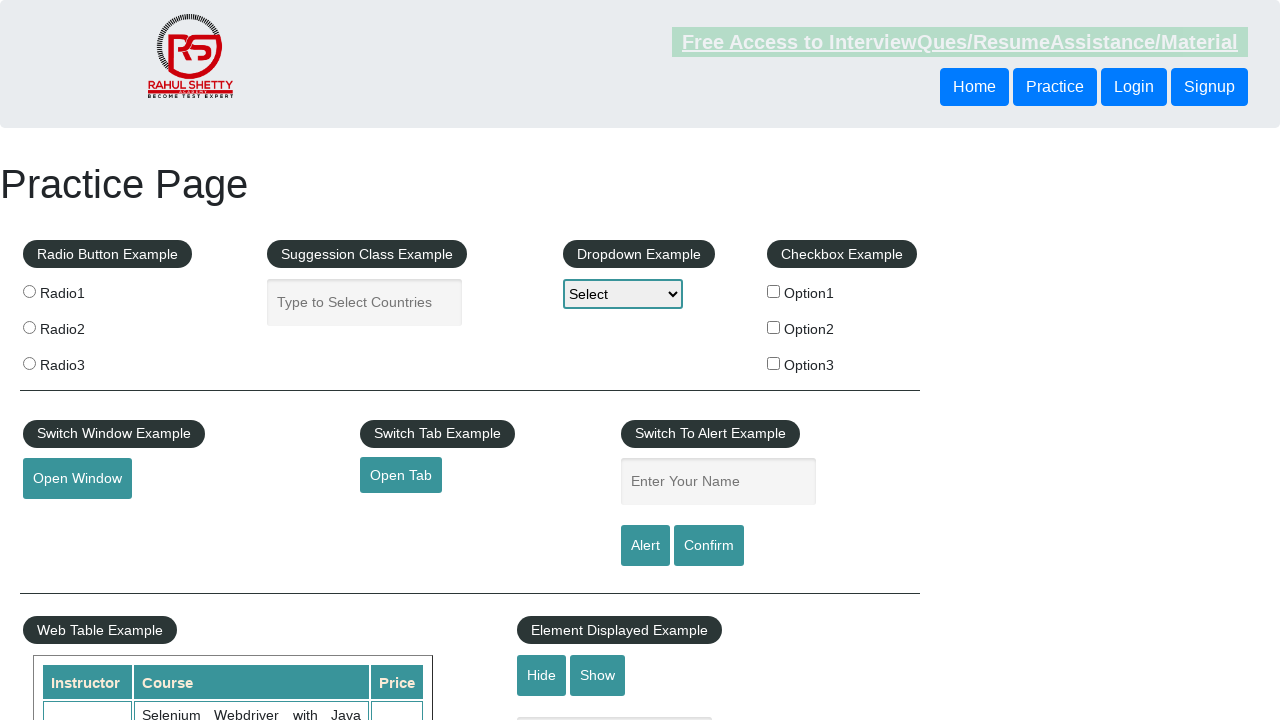

Page loaded with domcontentloaded state
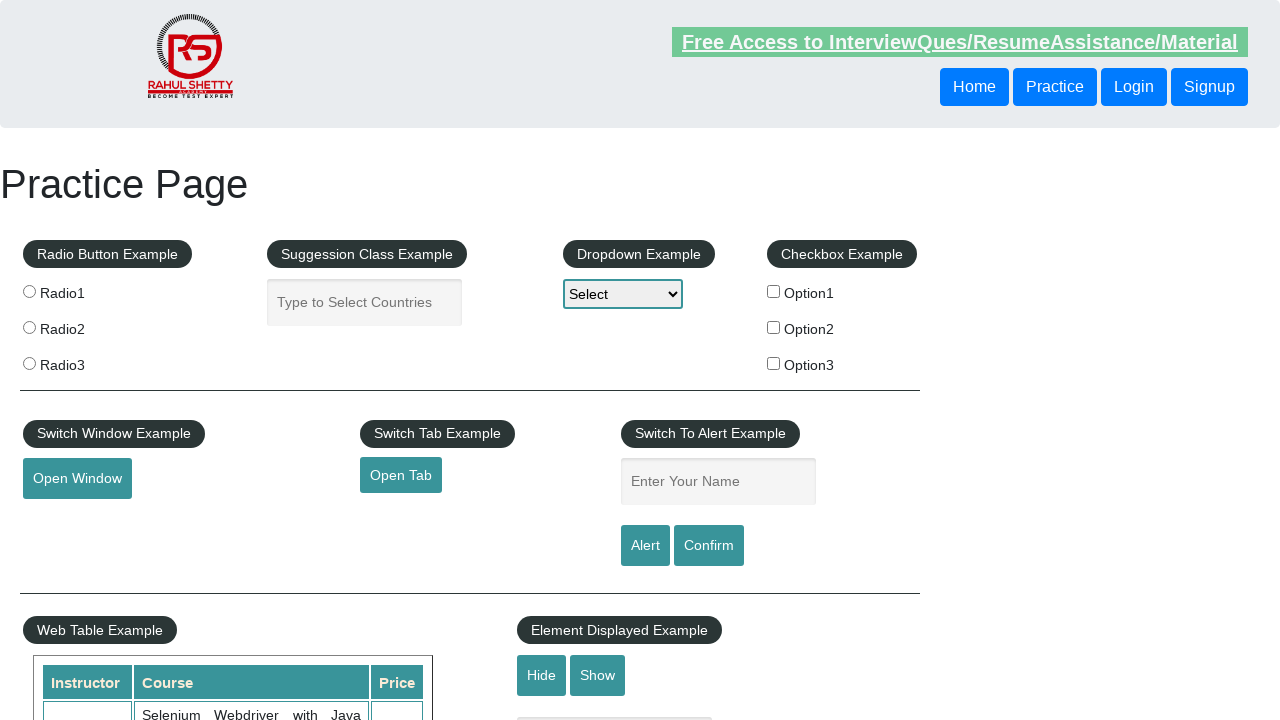

Located soapui link element
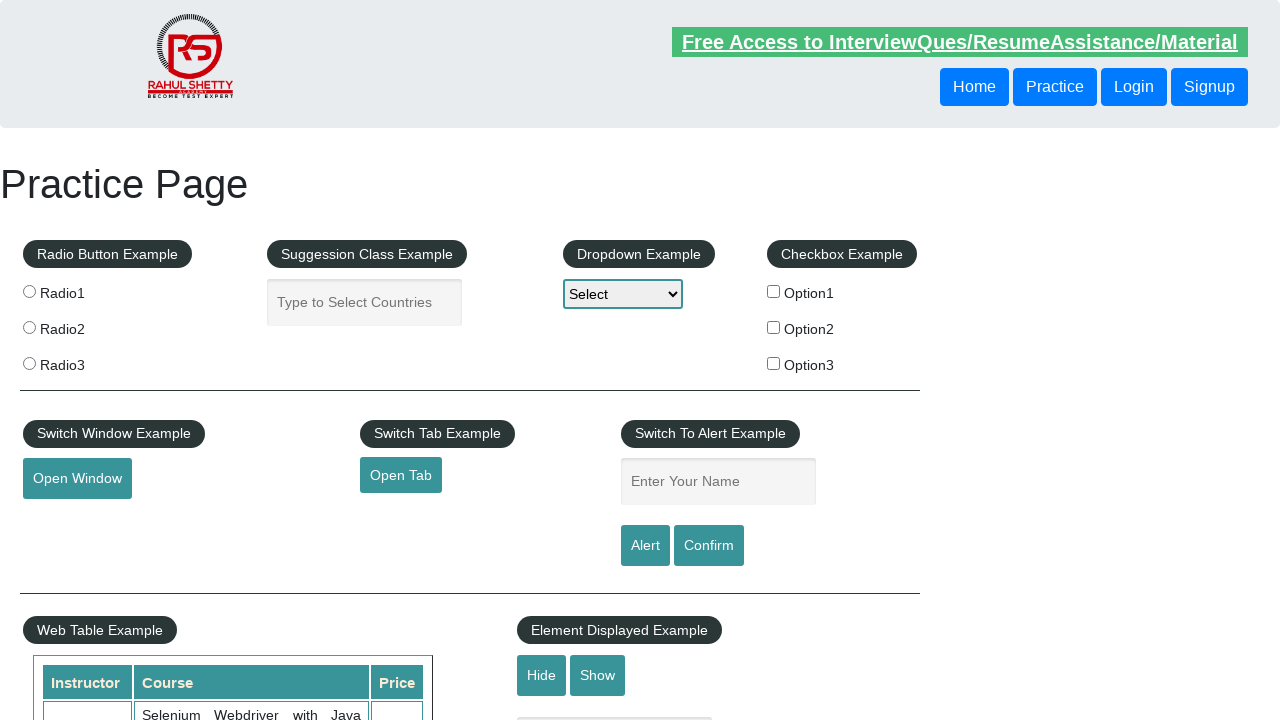

Verified soapui link is visible on the page
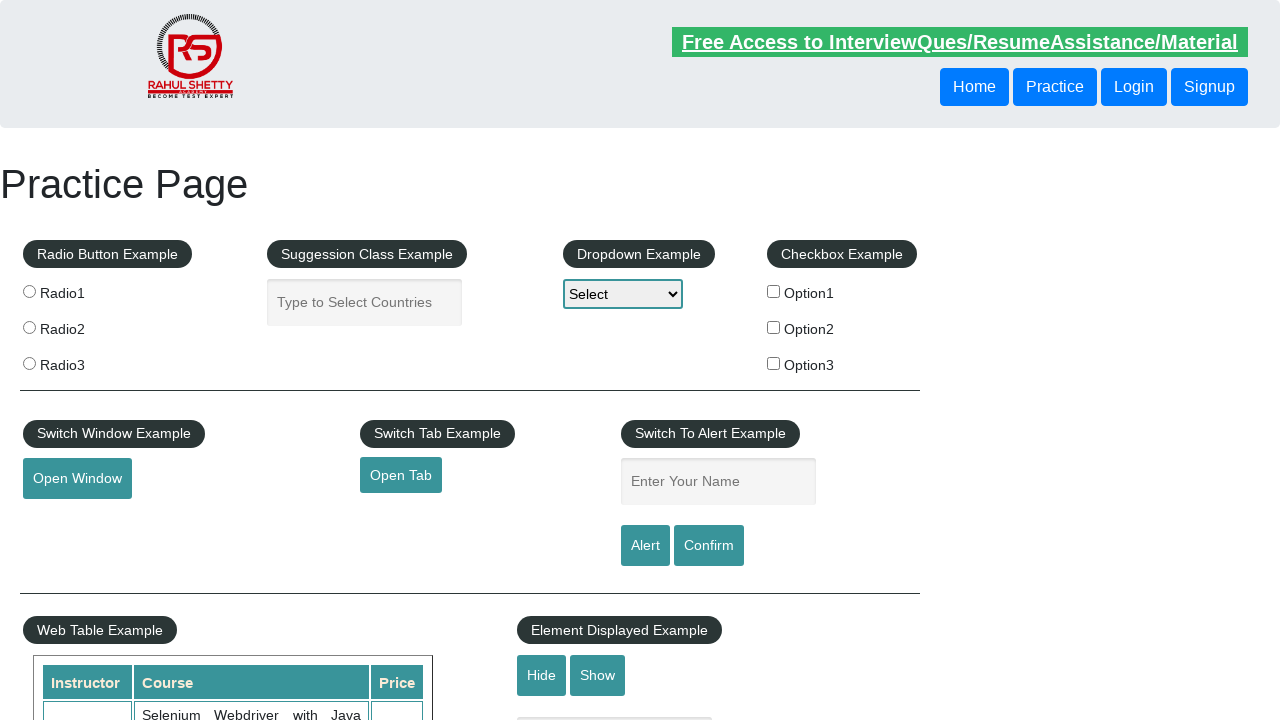

Located broken link element
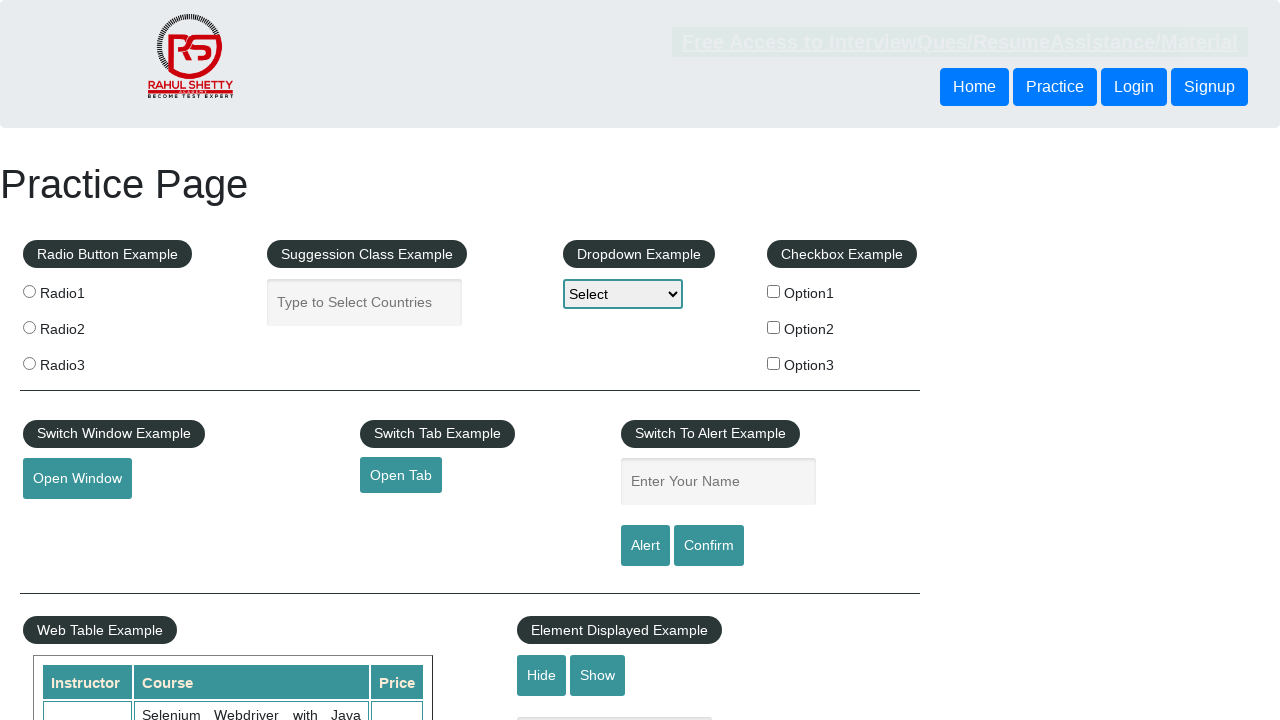

Verified broken link is visible on the page
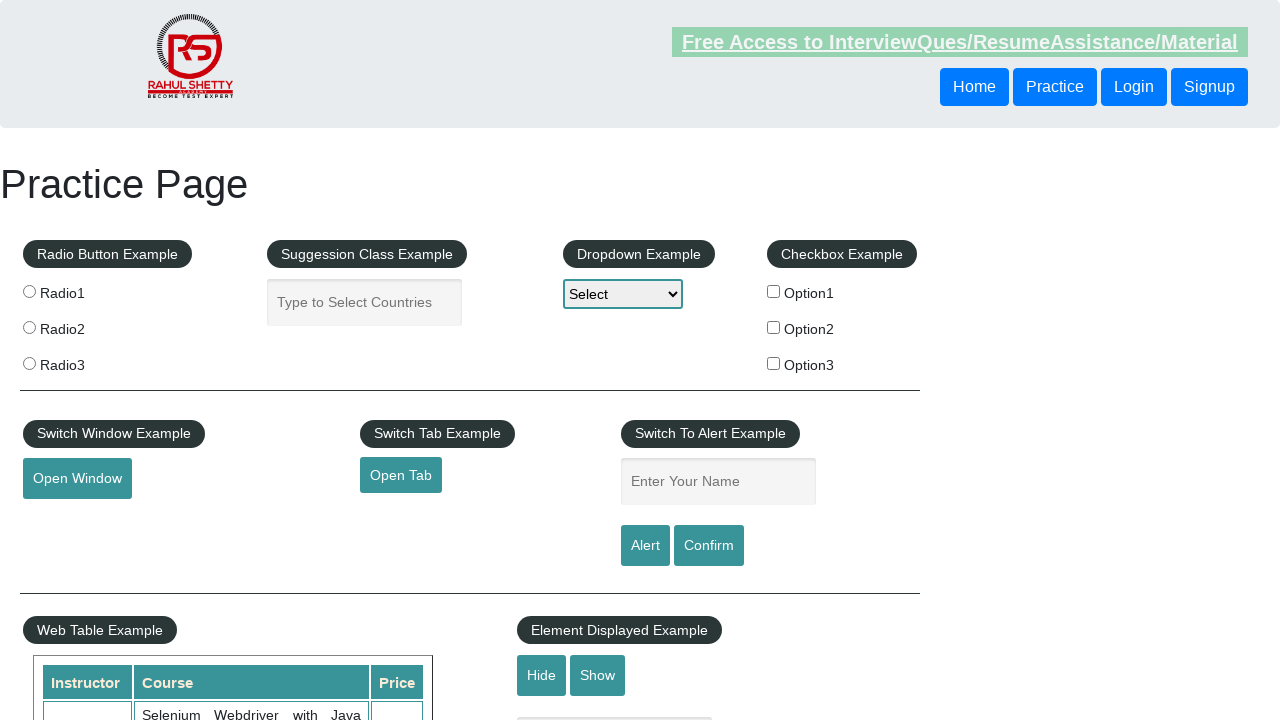

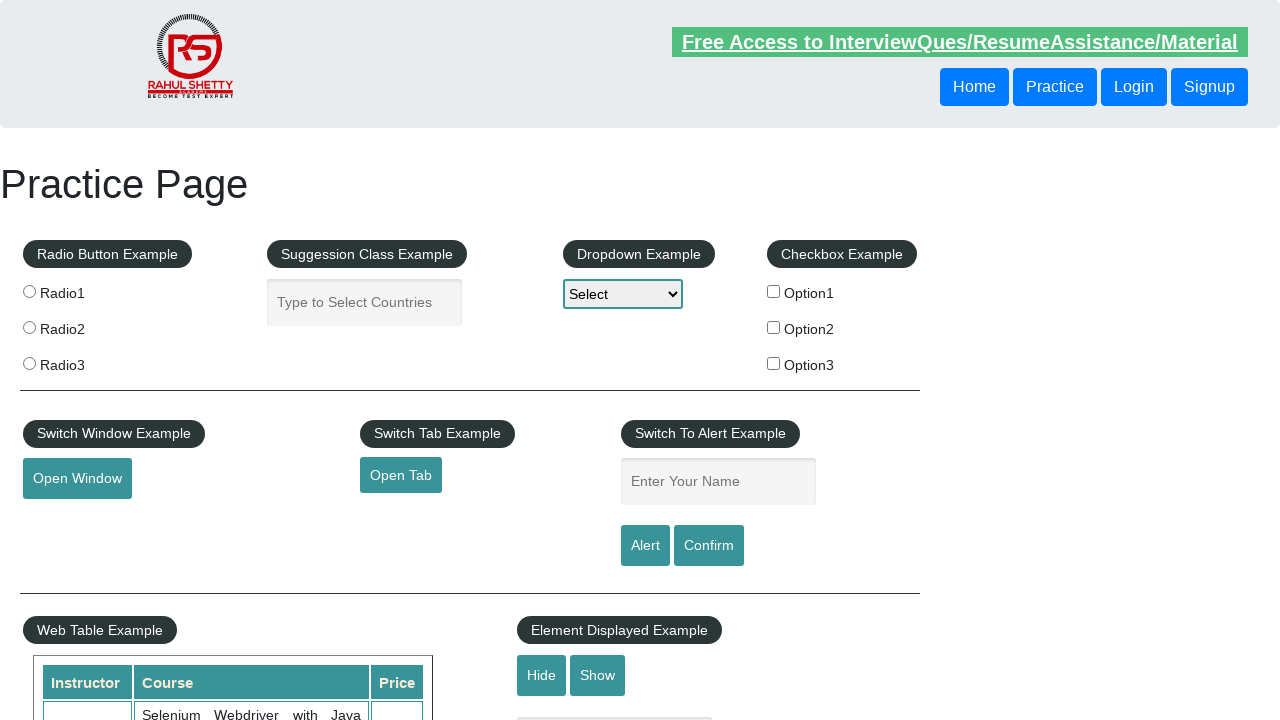